Tests a form interaction that involves reading an attribute value from an element, performing a calculation, filling an input field with the result, checking a checkbox, selecting a radio button, and submitting the form.

Starting URL: http://suninjuly.github.io/get_attribute.html

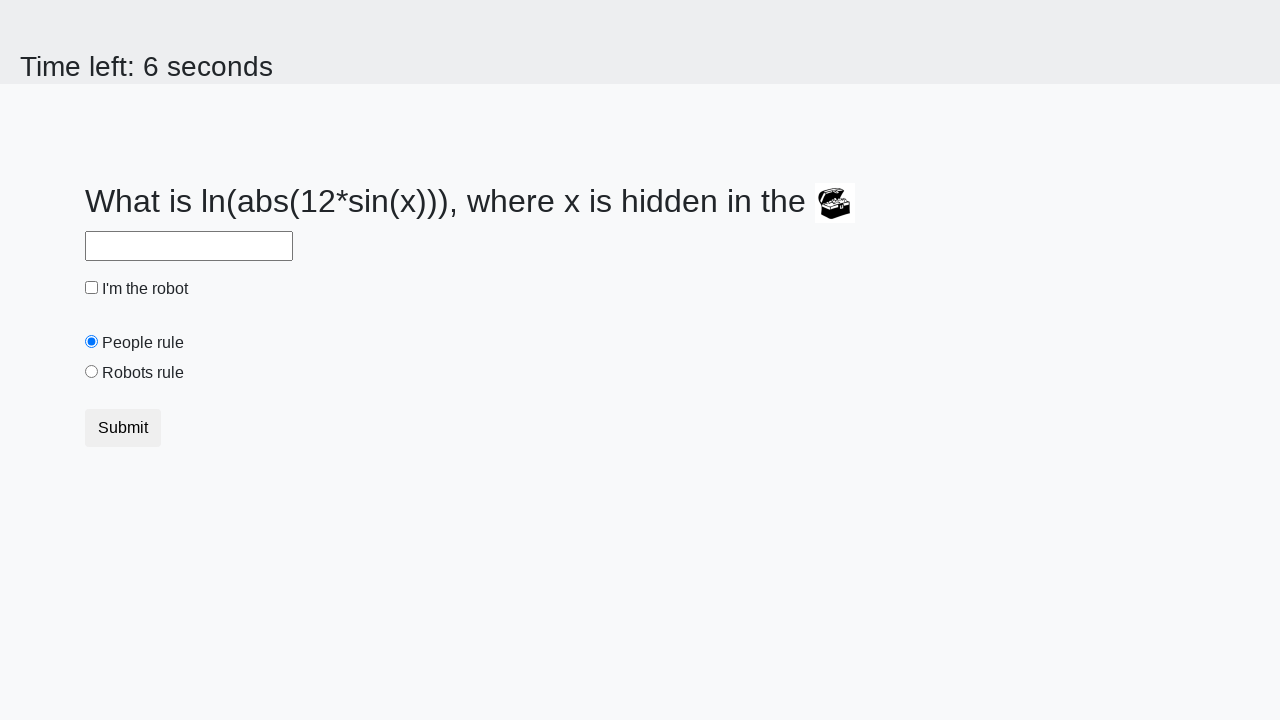

Located the treasure element
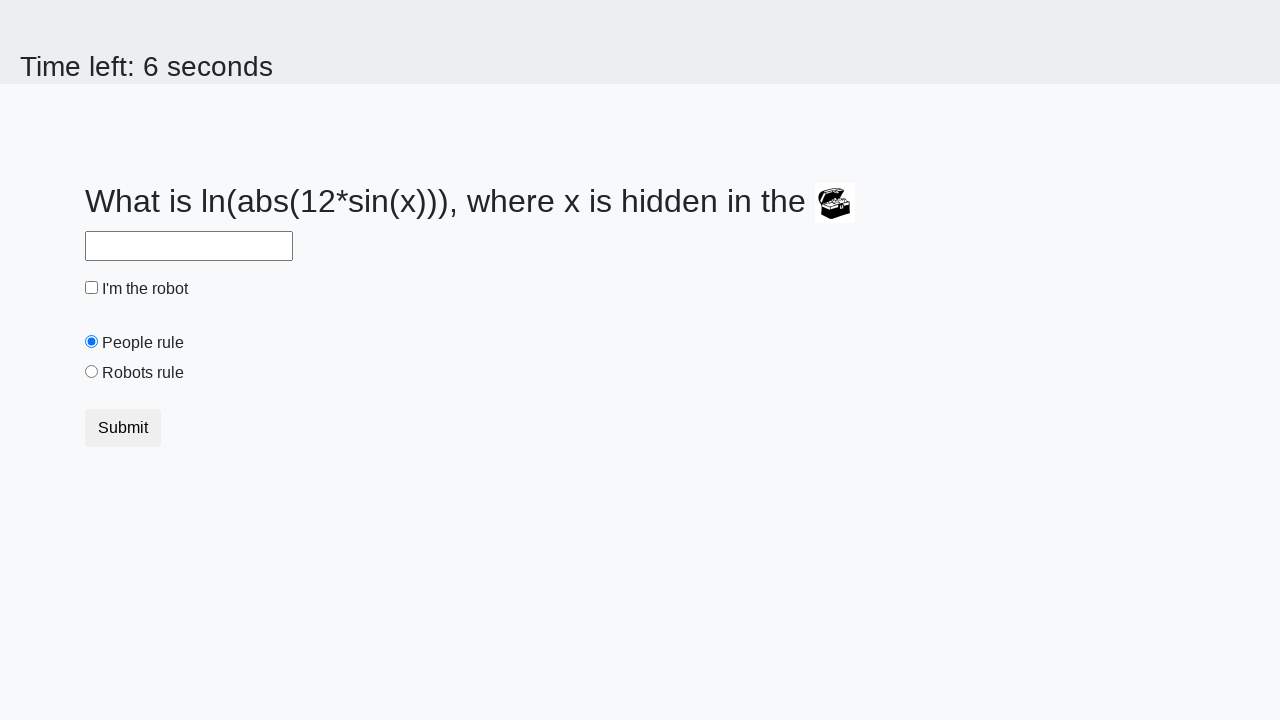

Retrieved valuex attribute with value 424
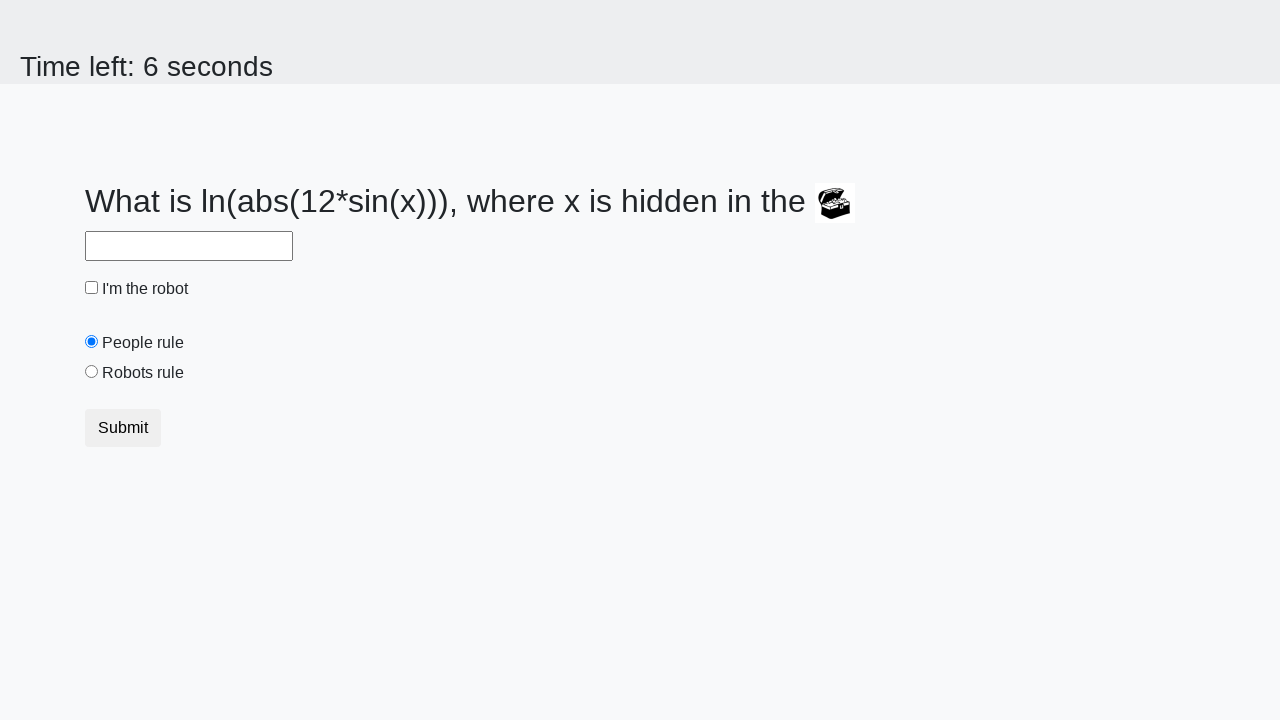

Calculated answer using formula: 0.31994964691100886
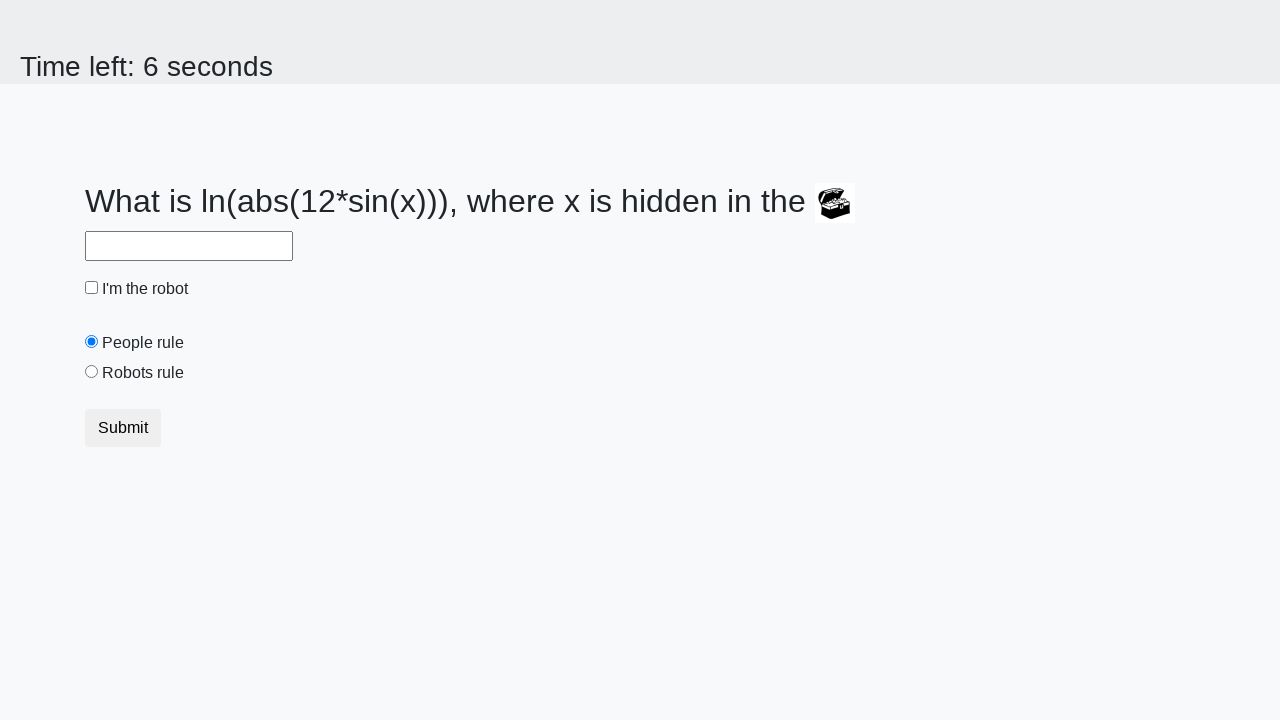

Filled input field with calculated answer 0.31994964691100886 on input
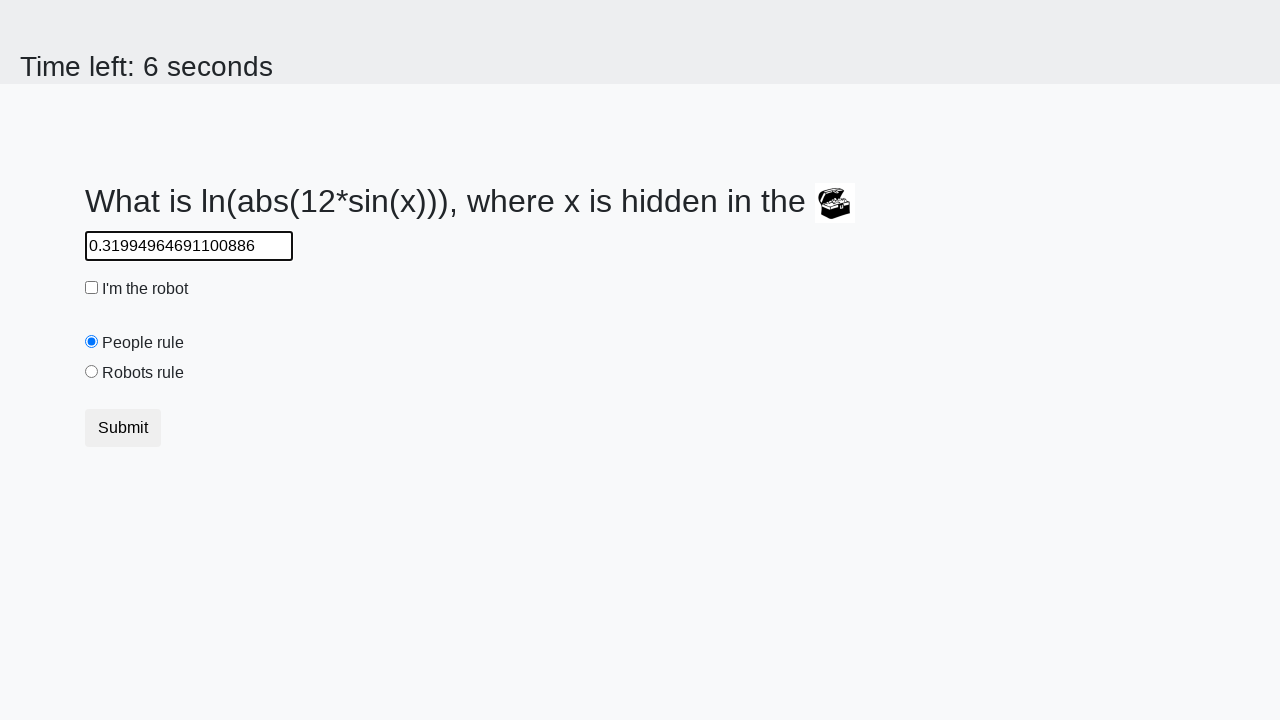

Checked the robot checkbox at (92, 288) on #robotCheckbox
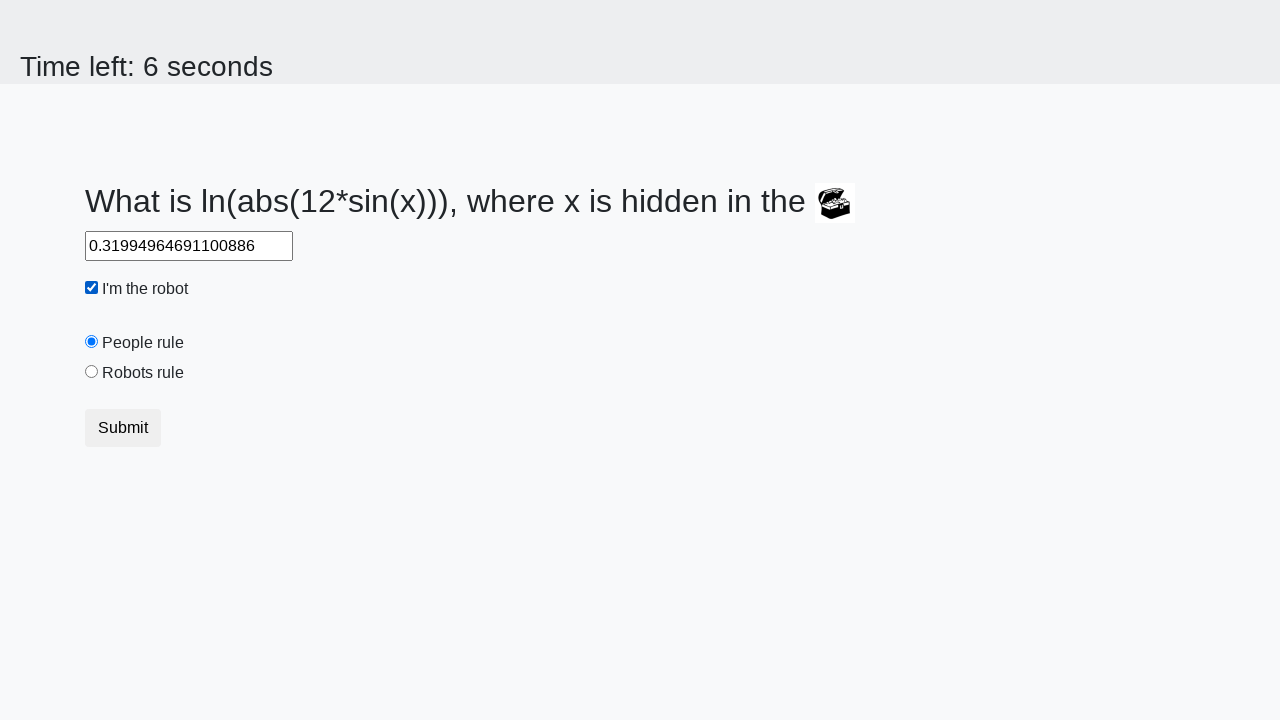

Selected the robots rule radio button at (92, 372) on #robotsRule
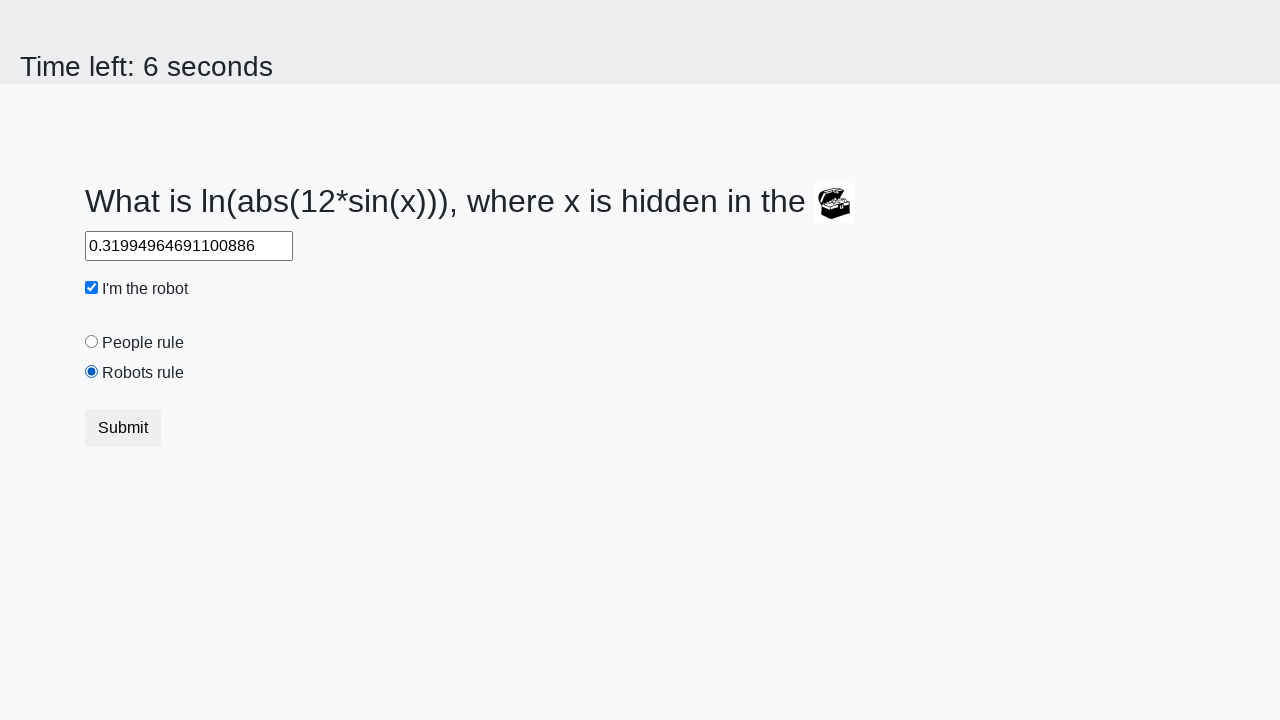

Clicked the submit button to submit the form at (123, 428) on .btn.btn-default
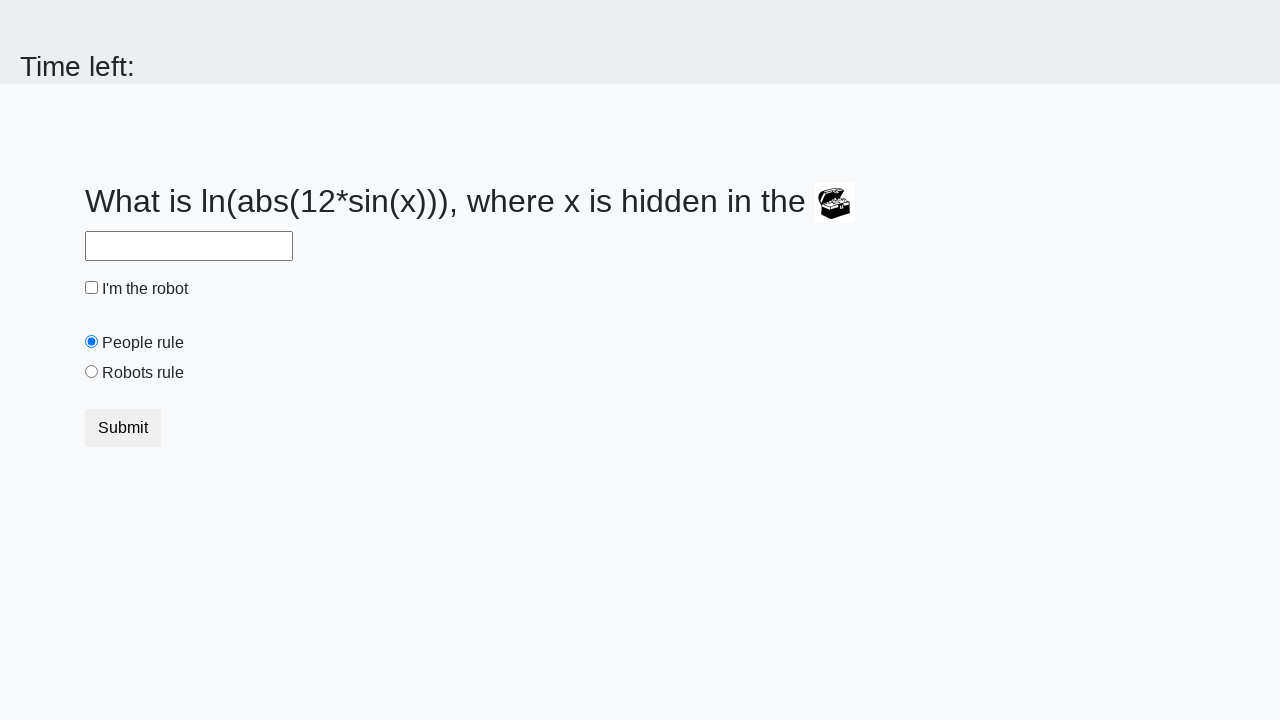

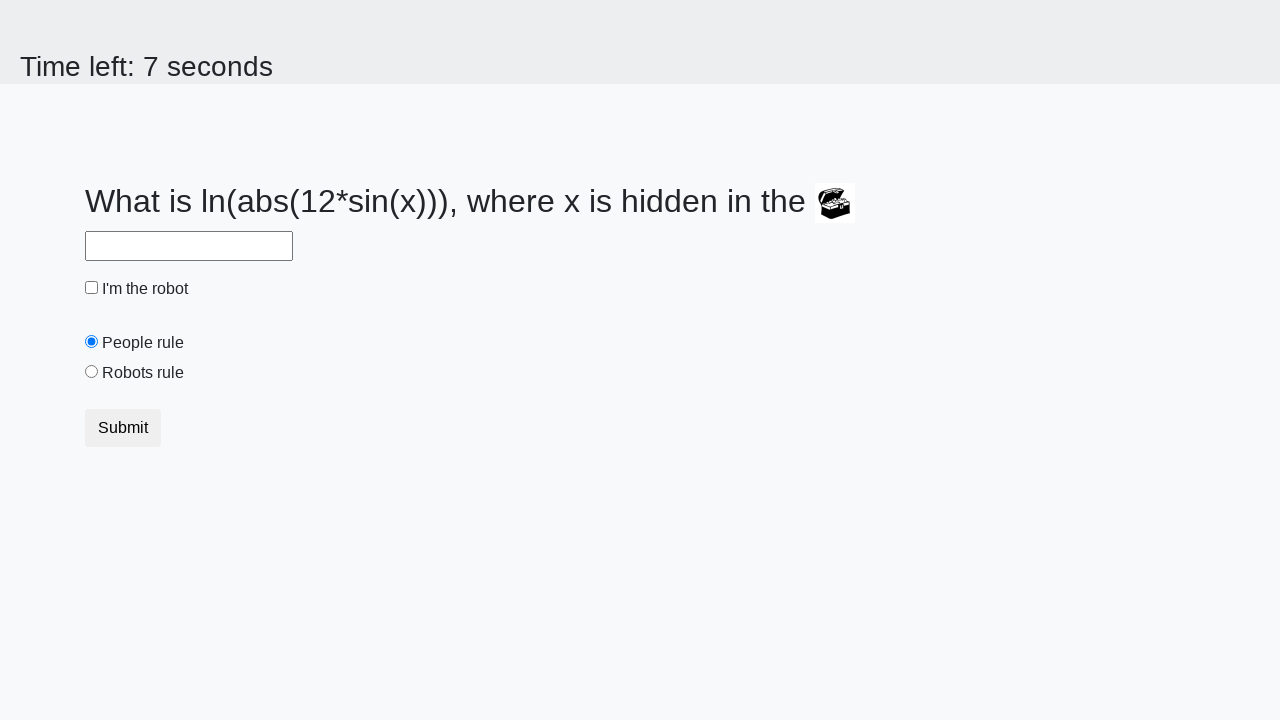